Tests clearing the completed state of all items by checking and then unchecking the toggle-all checkbox.

Starting URL: https://demo.playwright.dev/todomvc

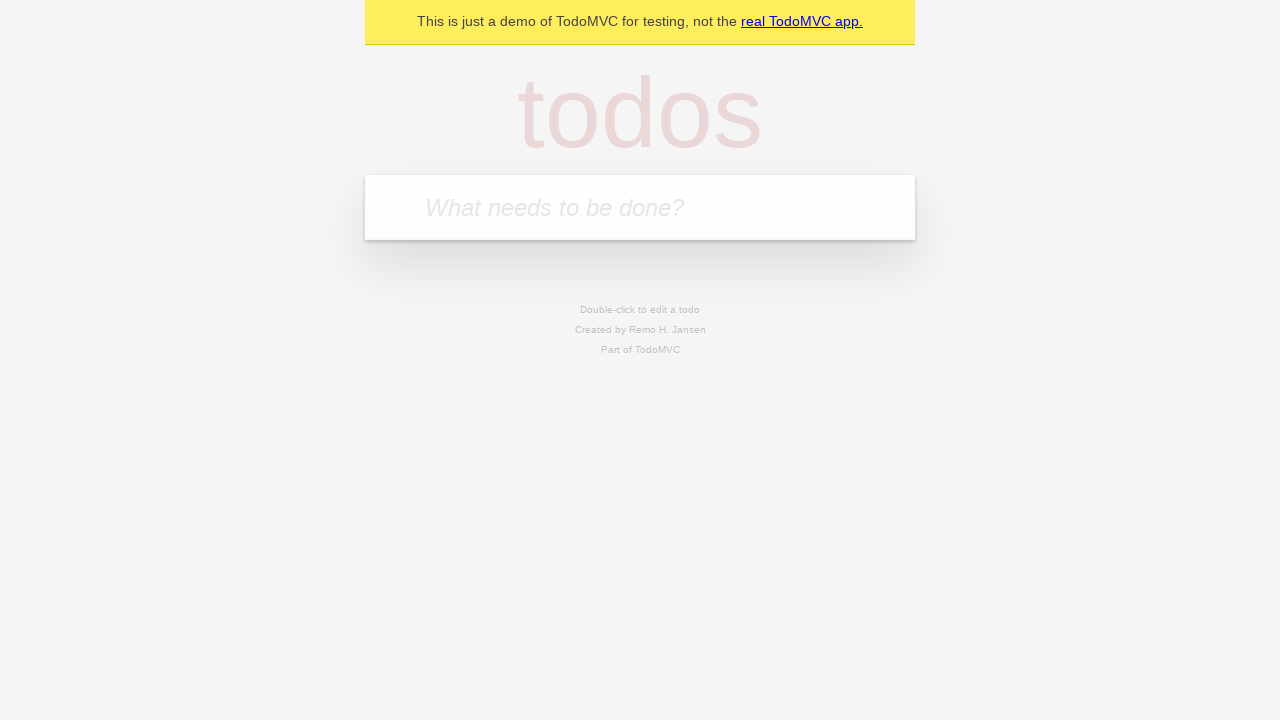

Filled input field with first todo 'buy some cheese' on internal:attr=[placeholder="What needs to be done?"i]
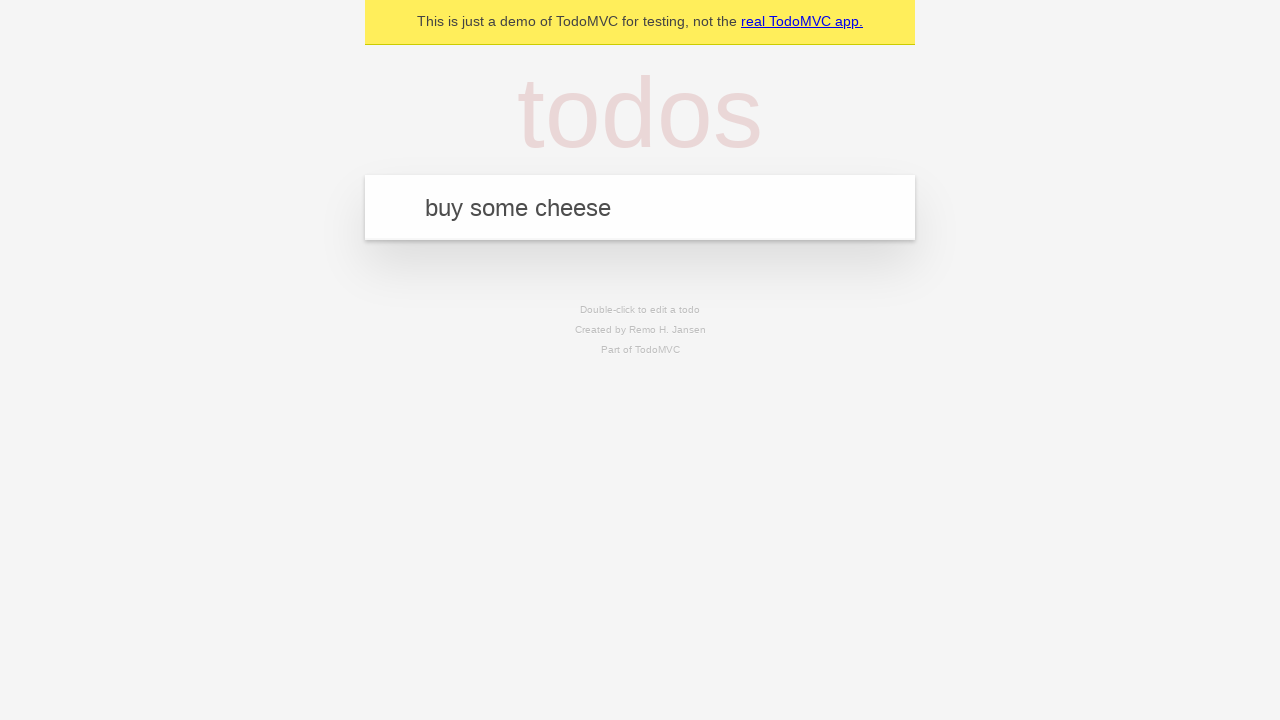

Pressed Enter to add first todo on internal:attr=[placeholder="What needs to be done?"i]
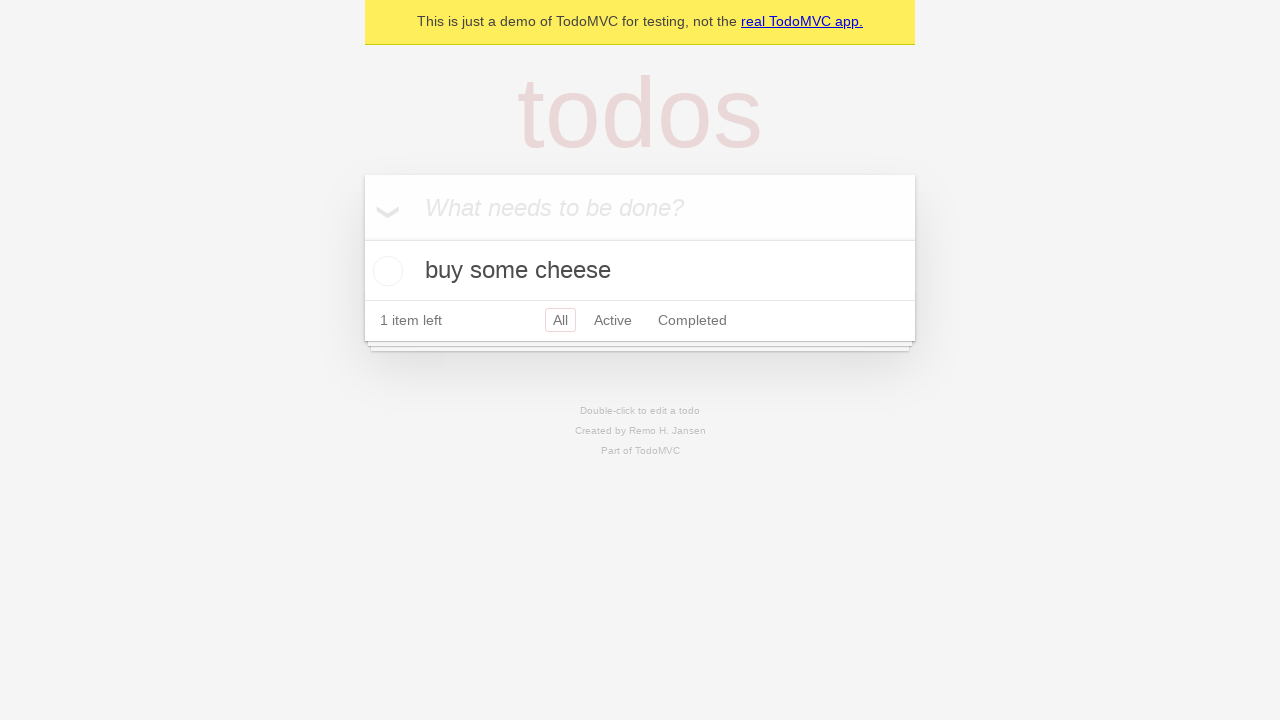

Filled input field with second todo 'feed the cat' on internal:attr=[placeholder="What needs to be done?"i]
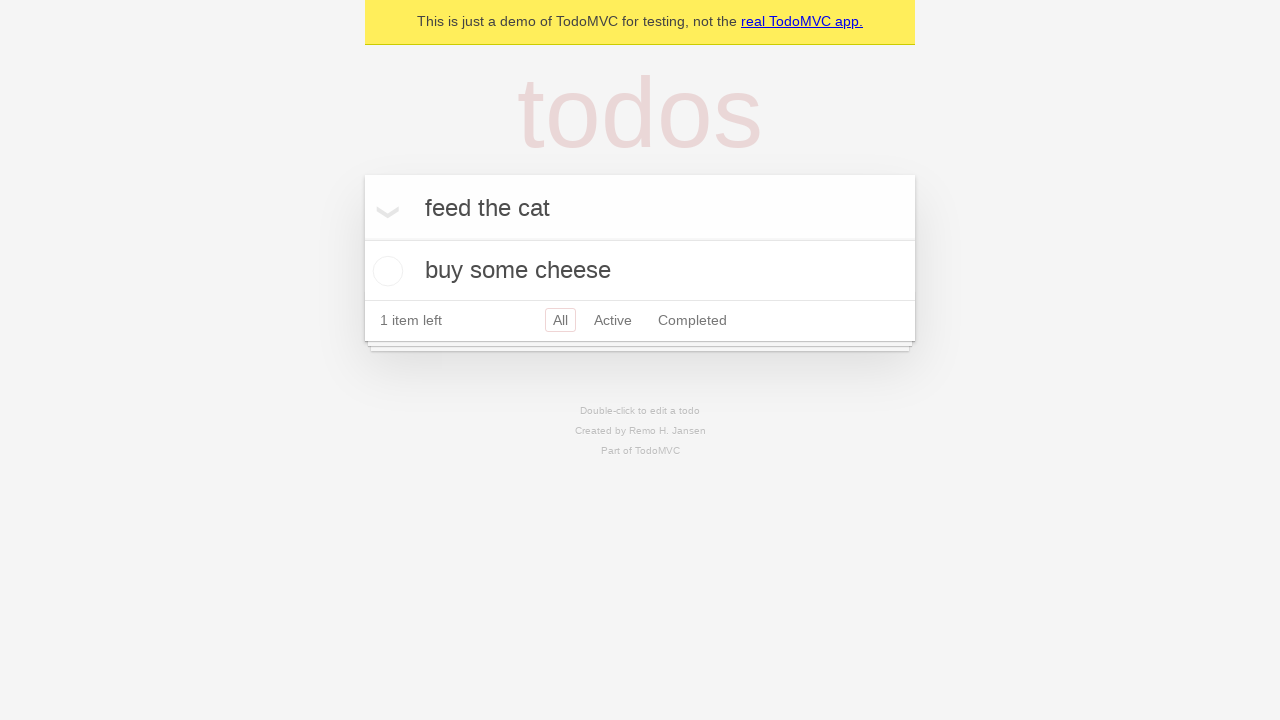

Pressed Enter to add second todo on internal:attr=[placeholder="What needs to be done?"i]
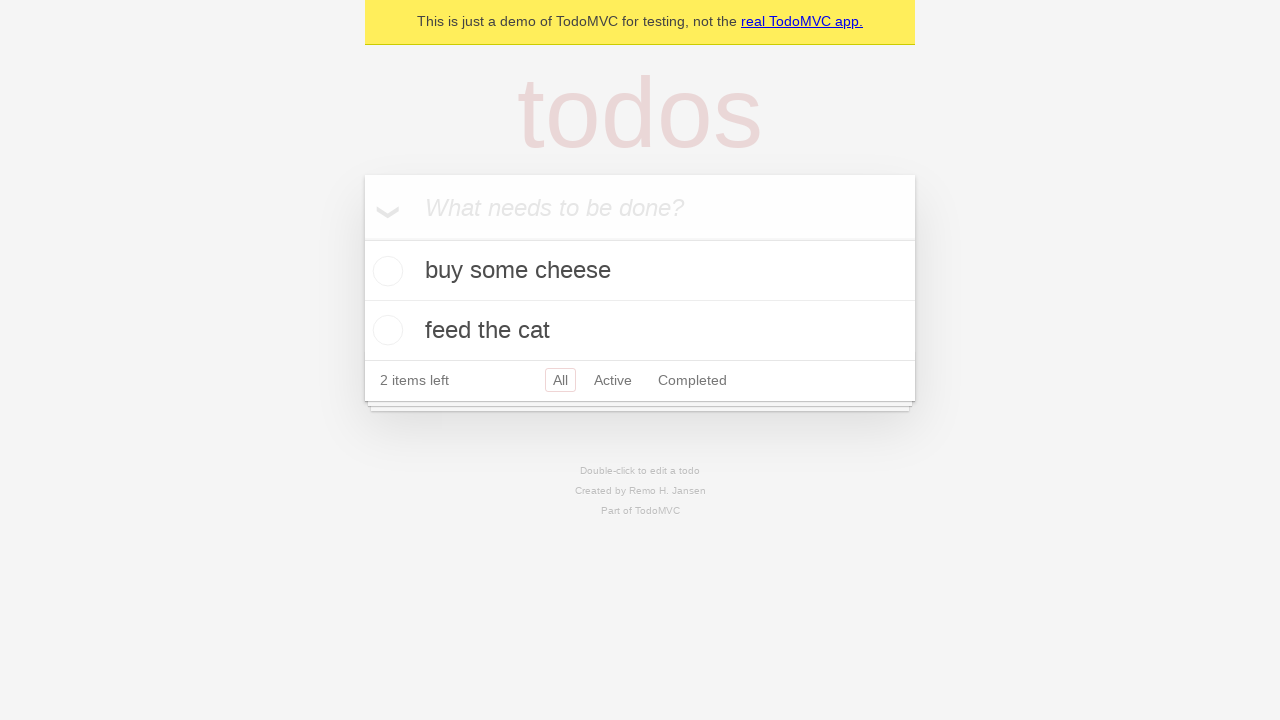

Filled input field with third todo 'book a doctors appointment' on internal:attr=[placeholder="What needs to be done?"i]
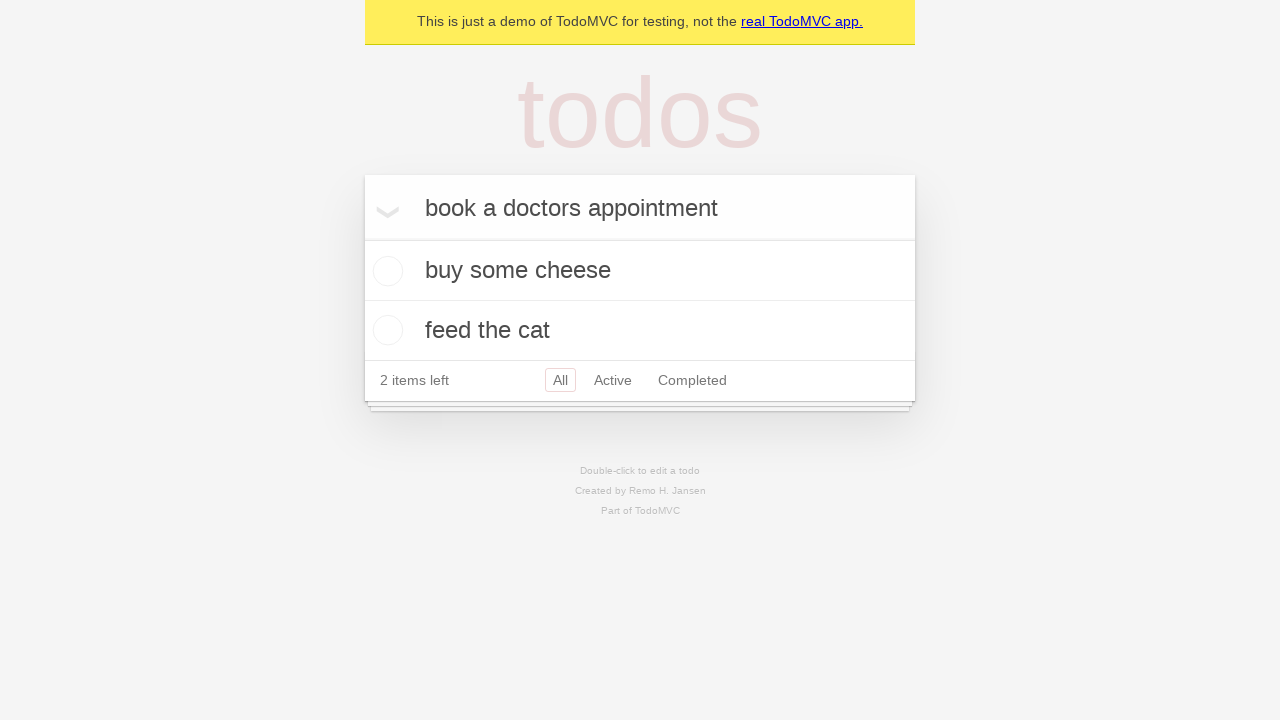

Pressed Enter to add third todo on internal:attr=[placeholder="What needs to be done?"i]
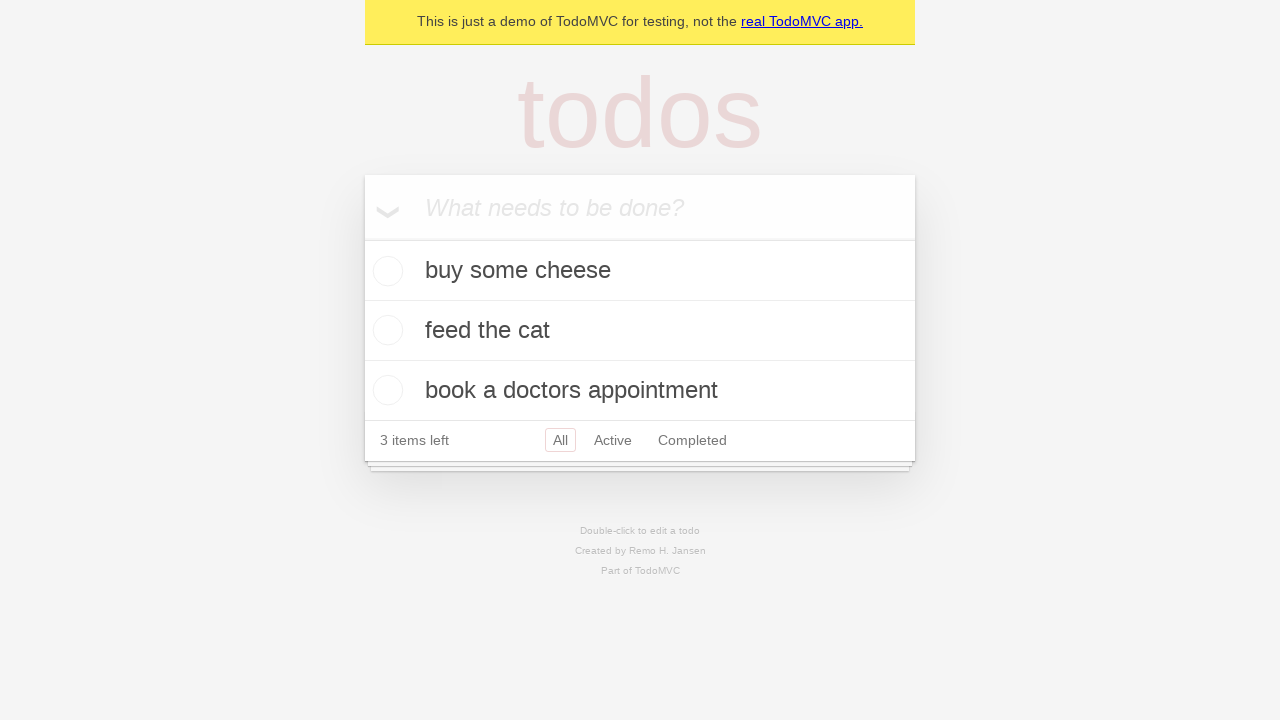

Clicked toggle-all checkbox to mark all items as complete at (362, 238) on internal:label="Mark all as complete"i
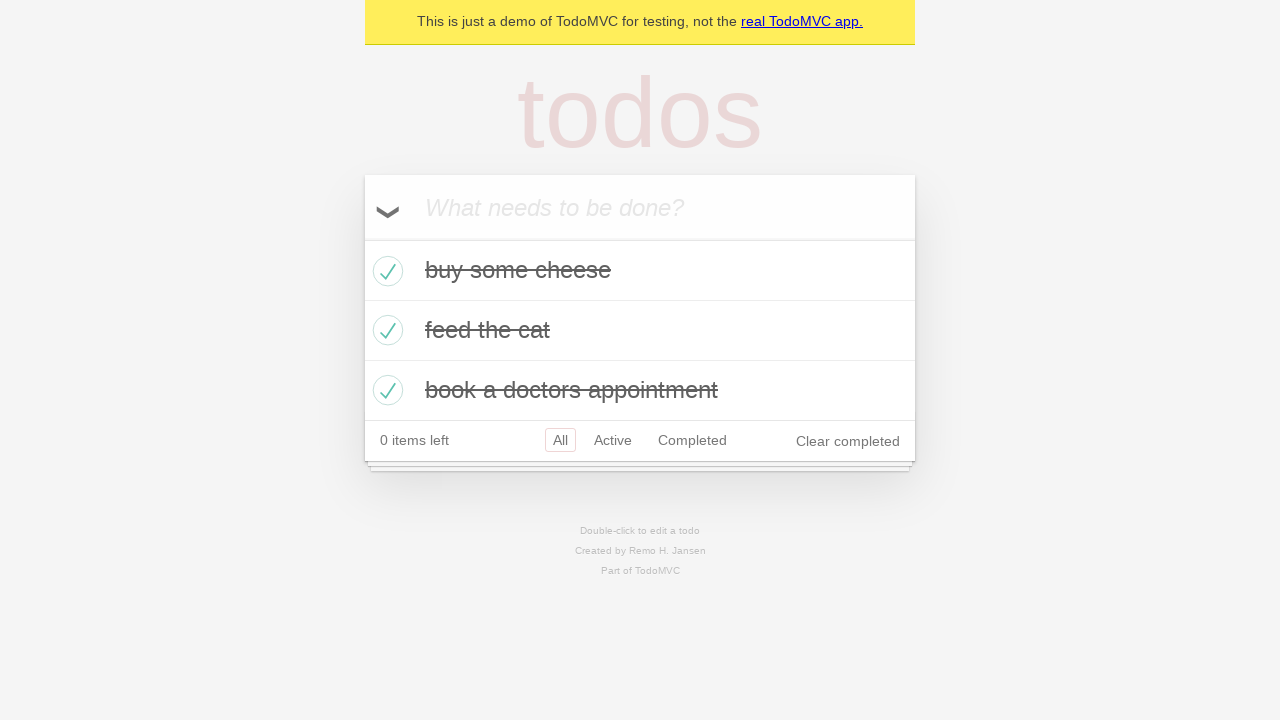

Clicked toggle-all checkbox to unmark all items as complete at (362, 238) on internal:label="Mark all as complete"i
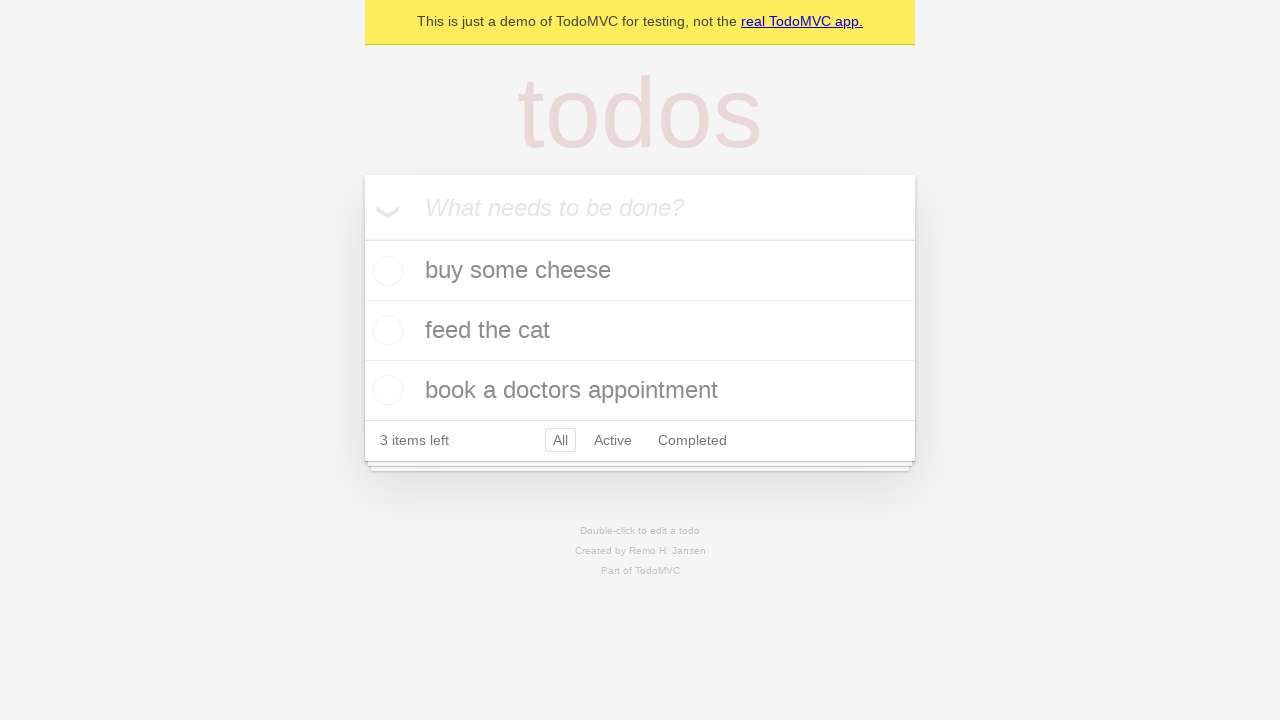

Waited for todo items to be rendered after unchecking all
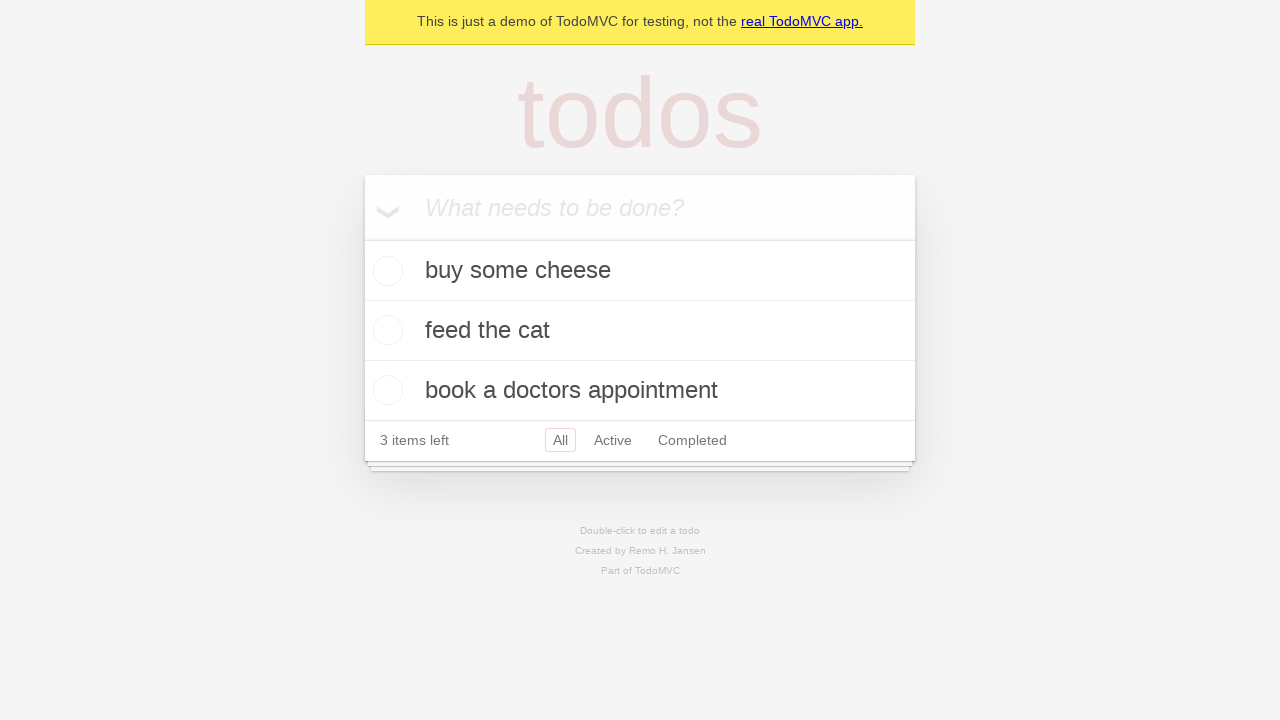

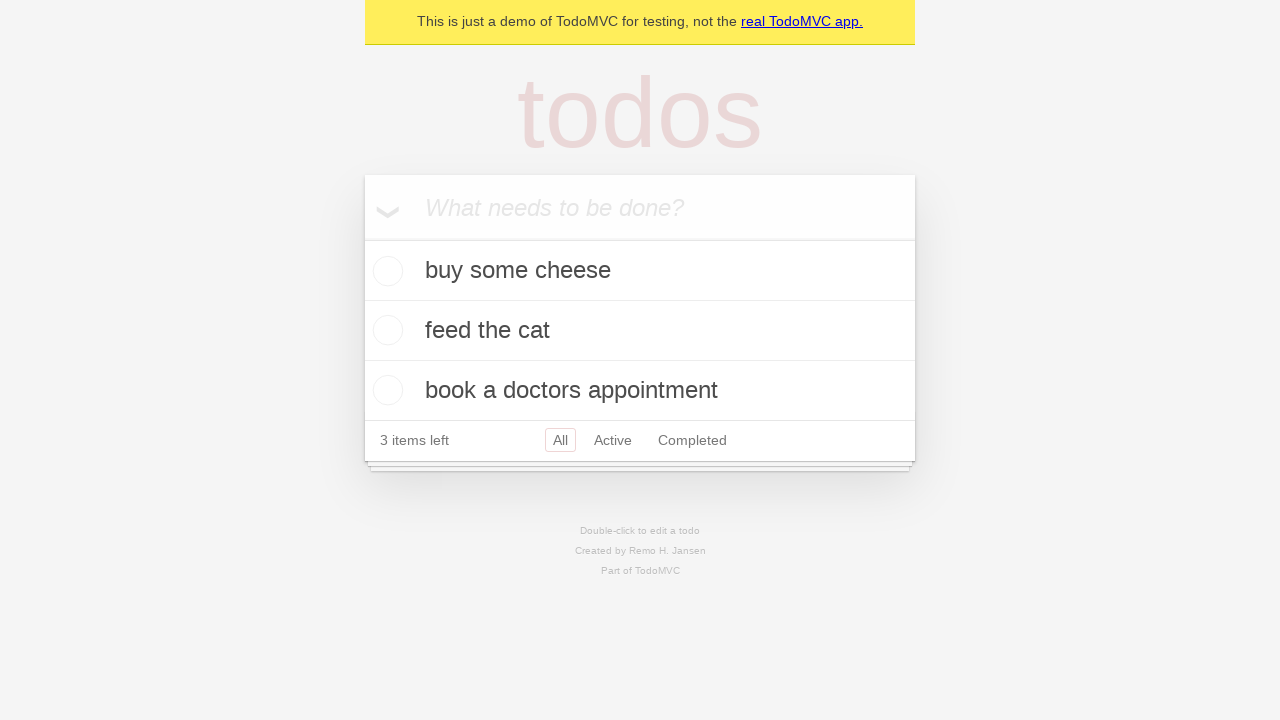